Tests checkbox functionality by checking the state of checkboxes and clicking them if they are not selected

Starting URL: http://the-internet.herokuapp.com/checkboxes

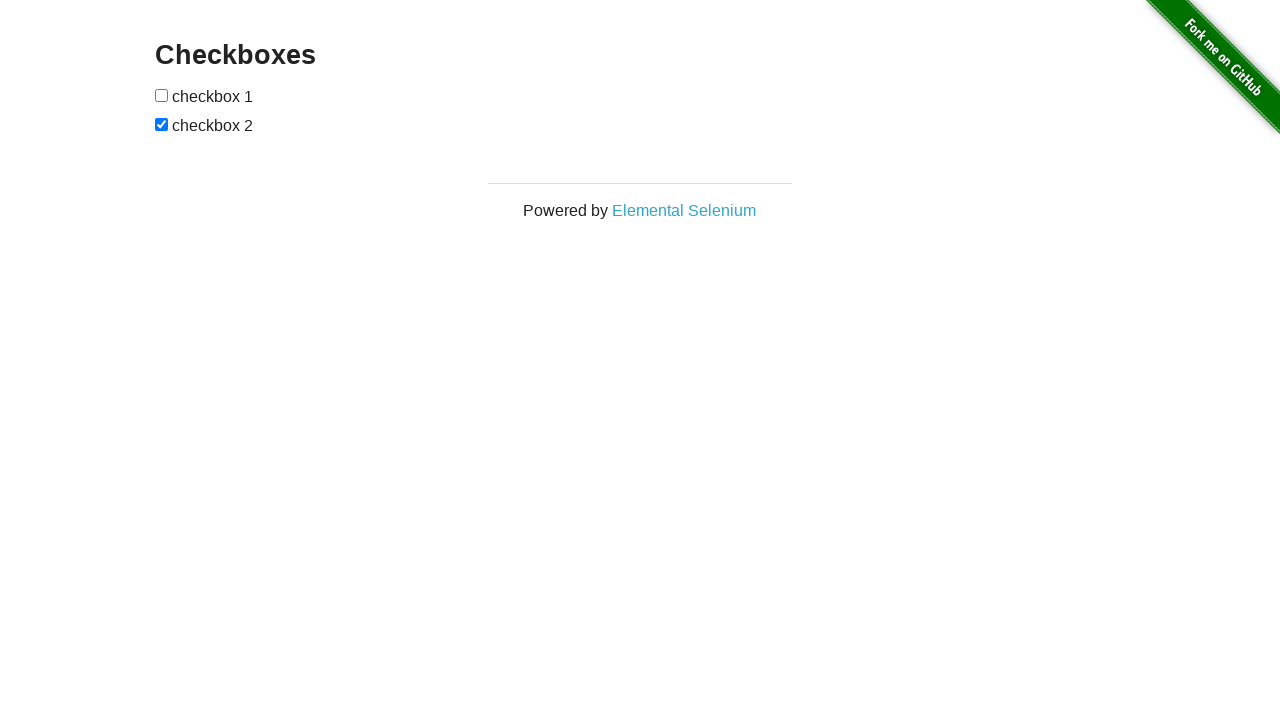

Located first checkbox element
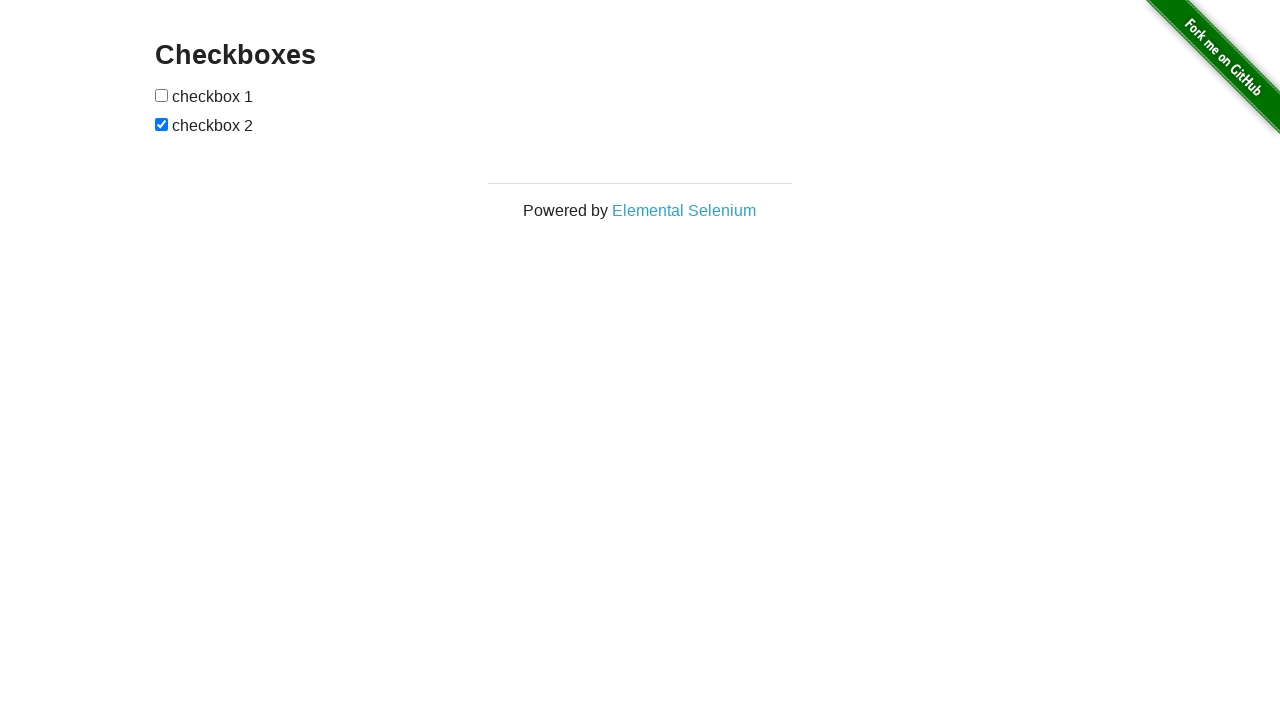

Located second checkbox element
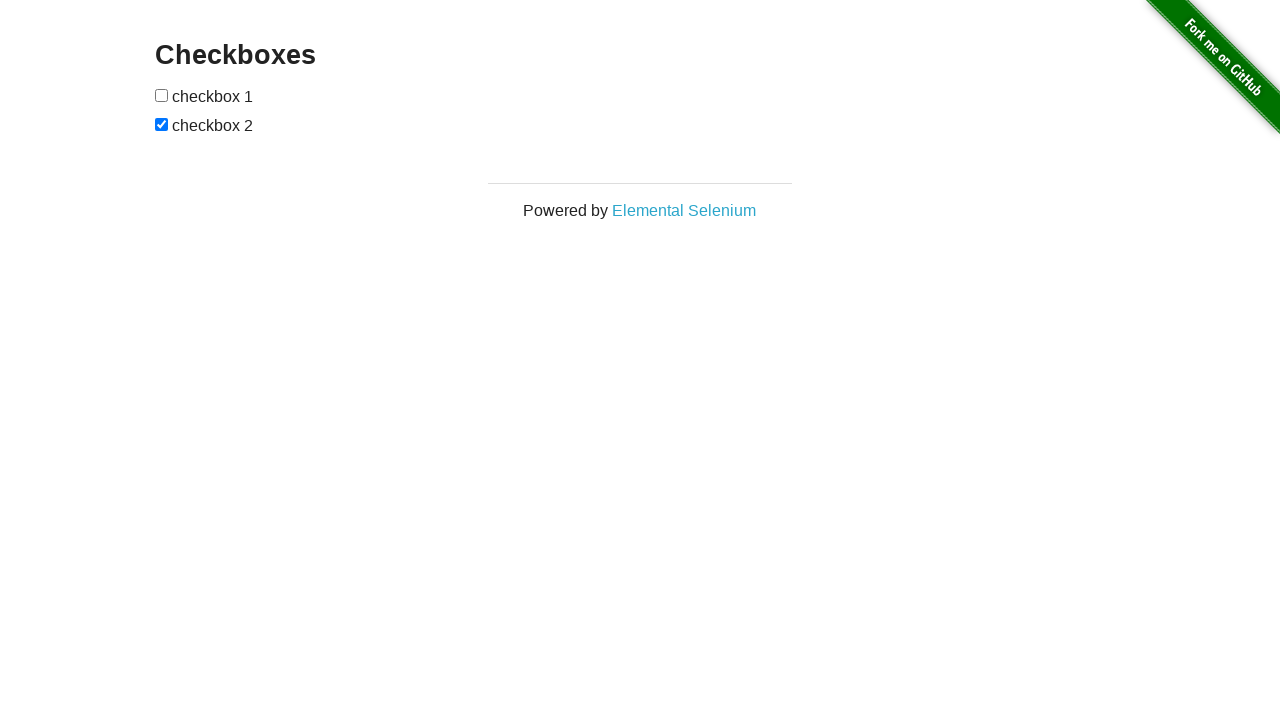

Checked first checkbox state - not selected
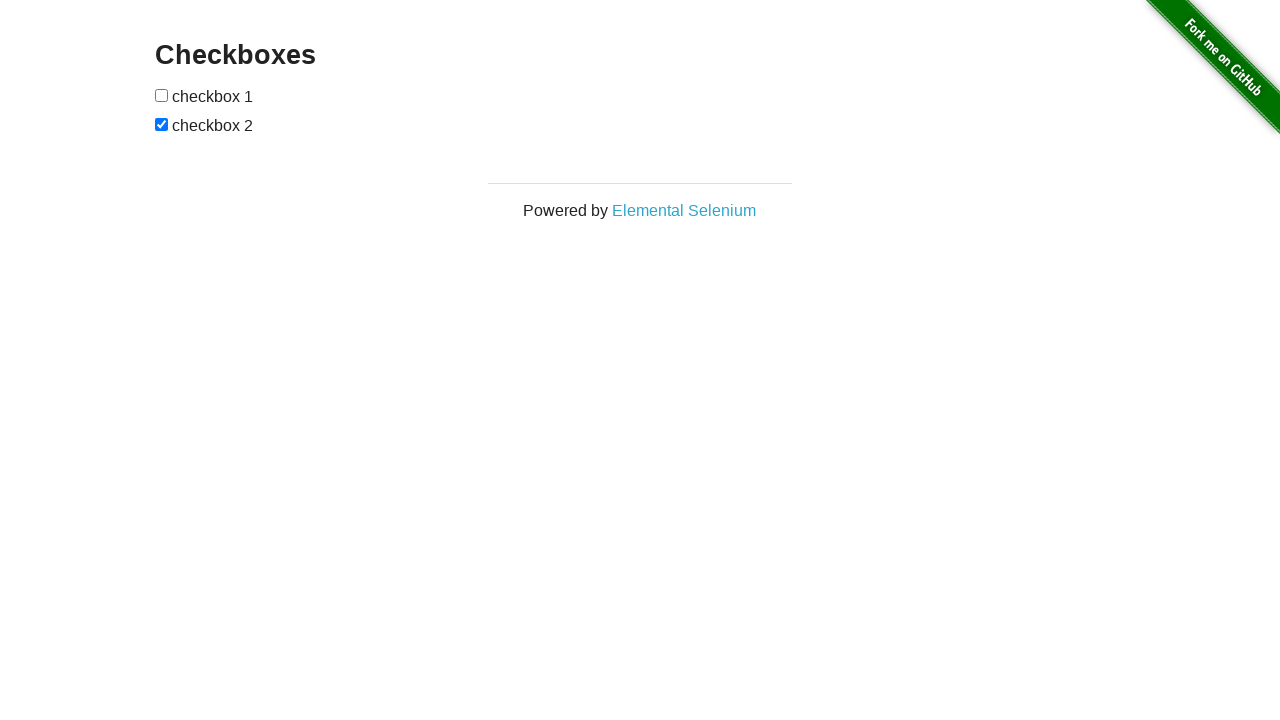

Clicked first checkbox to select it at (162, 95) on xpath=//*[@id='checkboxes']/input[1]
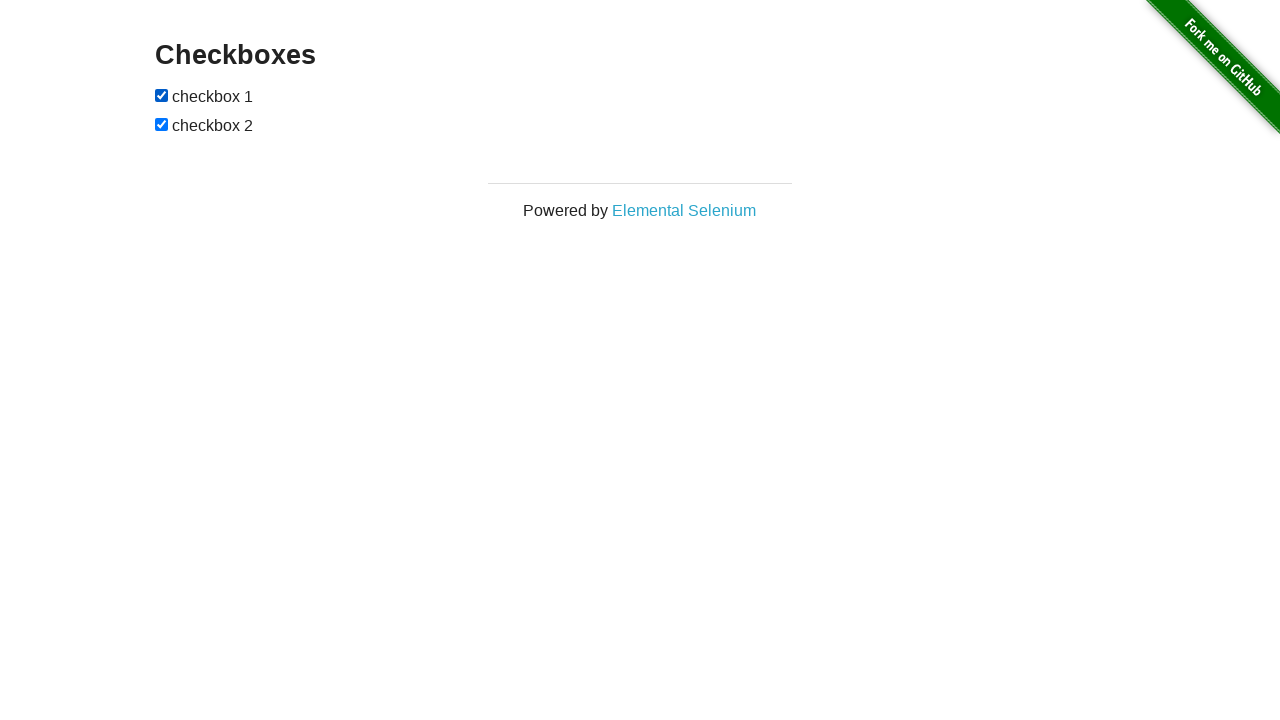

Checked second checkbox state - already selected
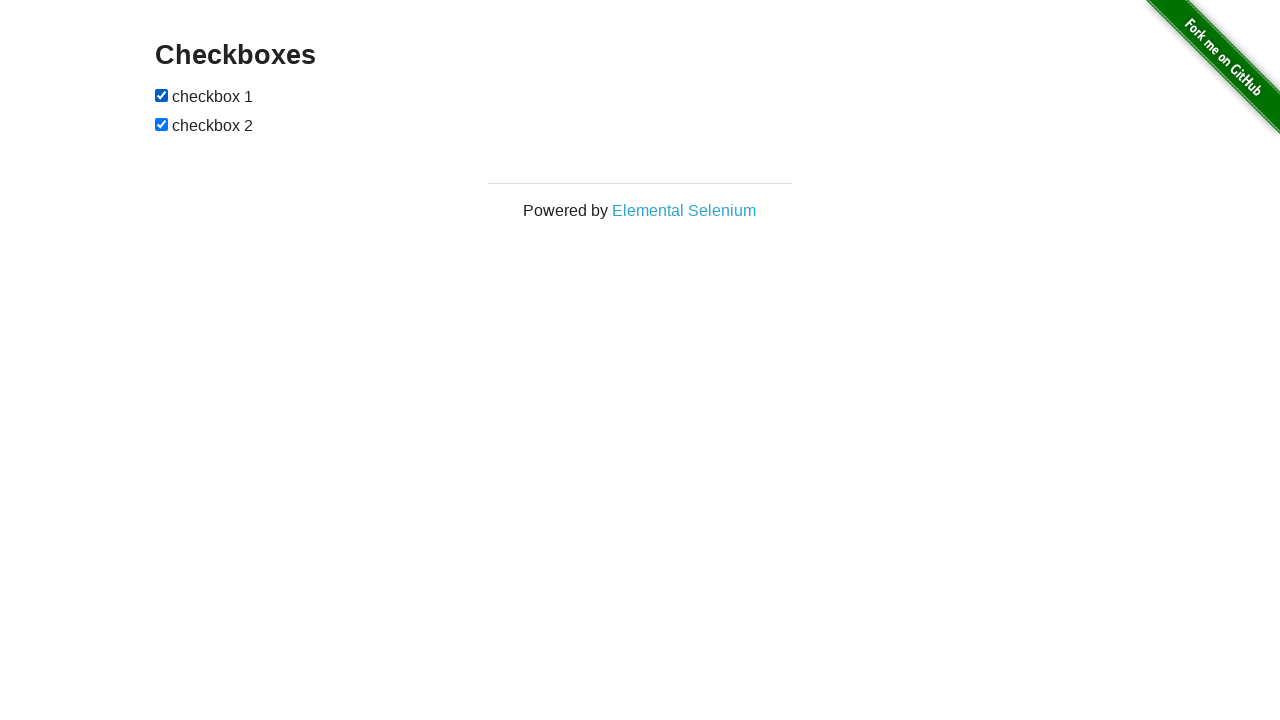

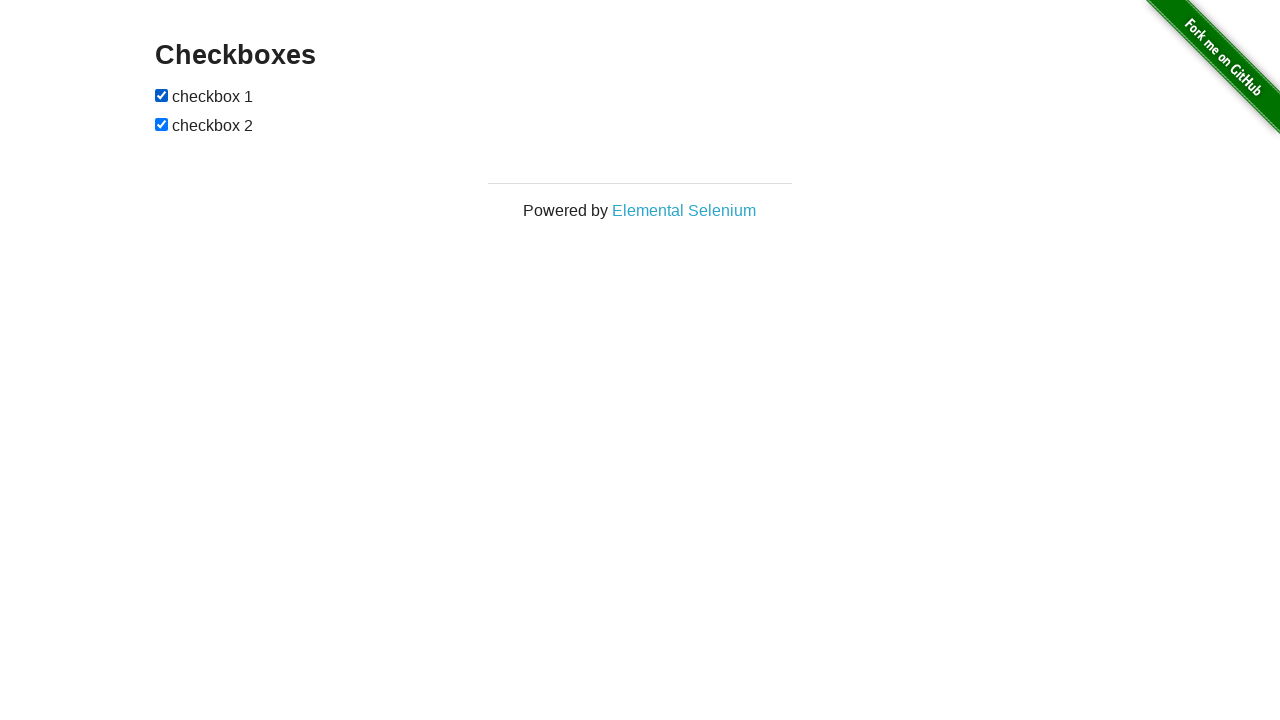